Navigates to the main dapp page and verifies the page title contains "Overnight"

Starting URL: https://app.overnight.fi

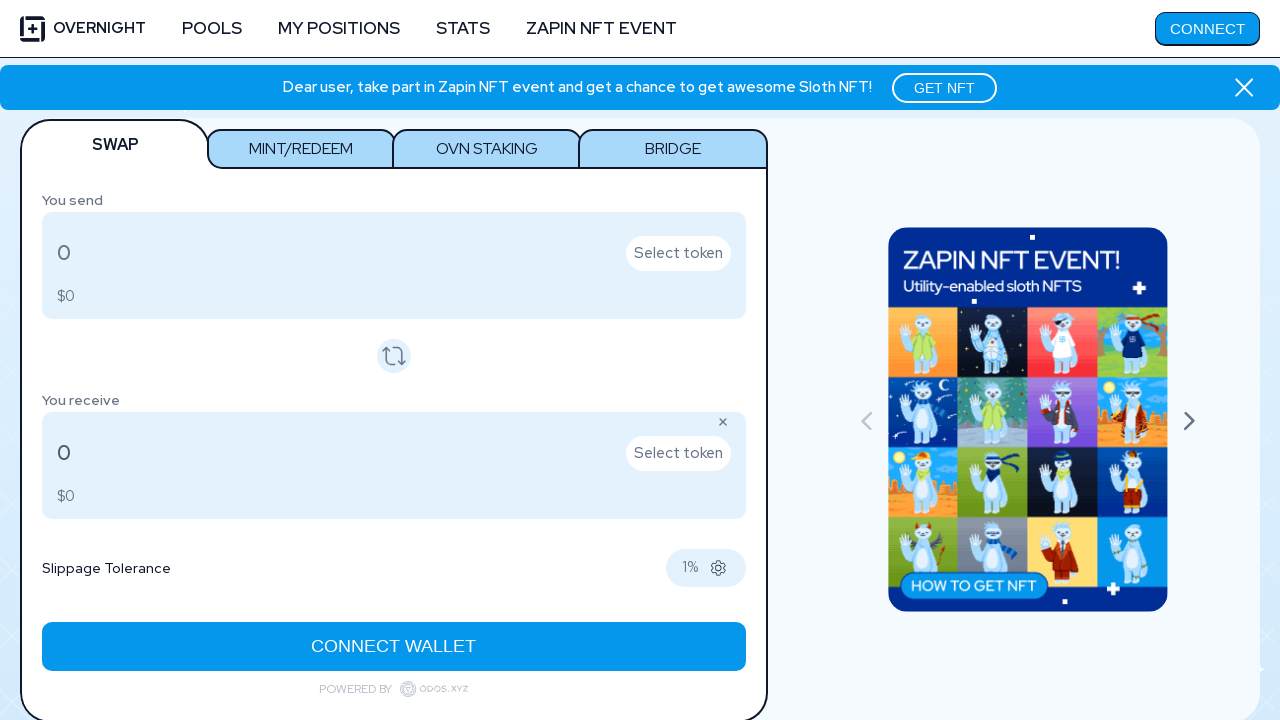

Waited for page to reach domcontentloaded state
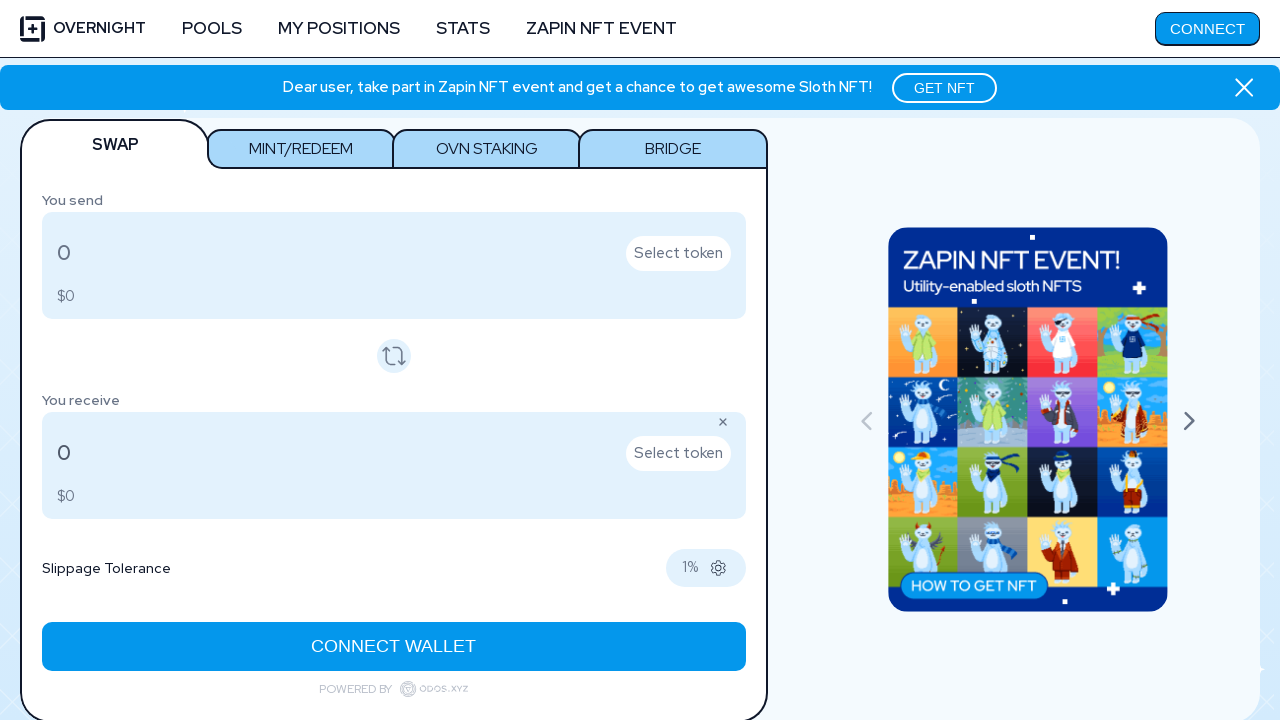

Verified page title contains 'Overnight'
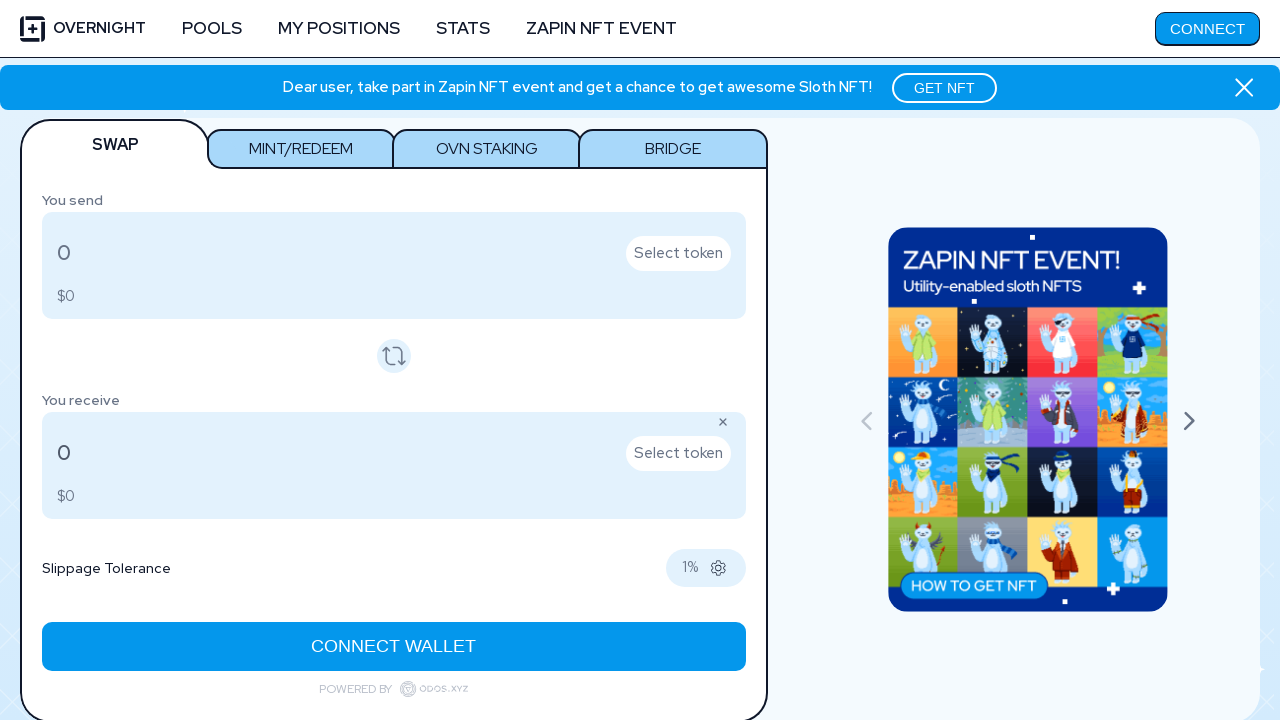

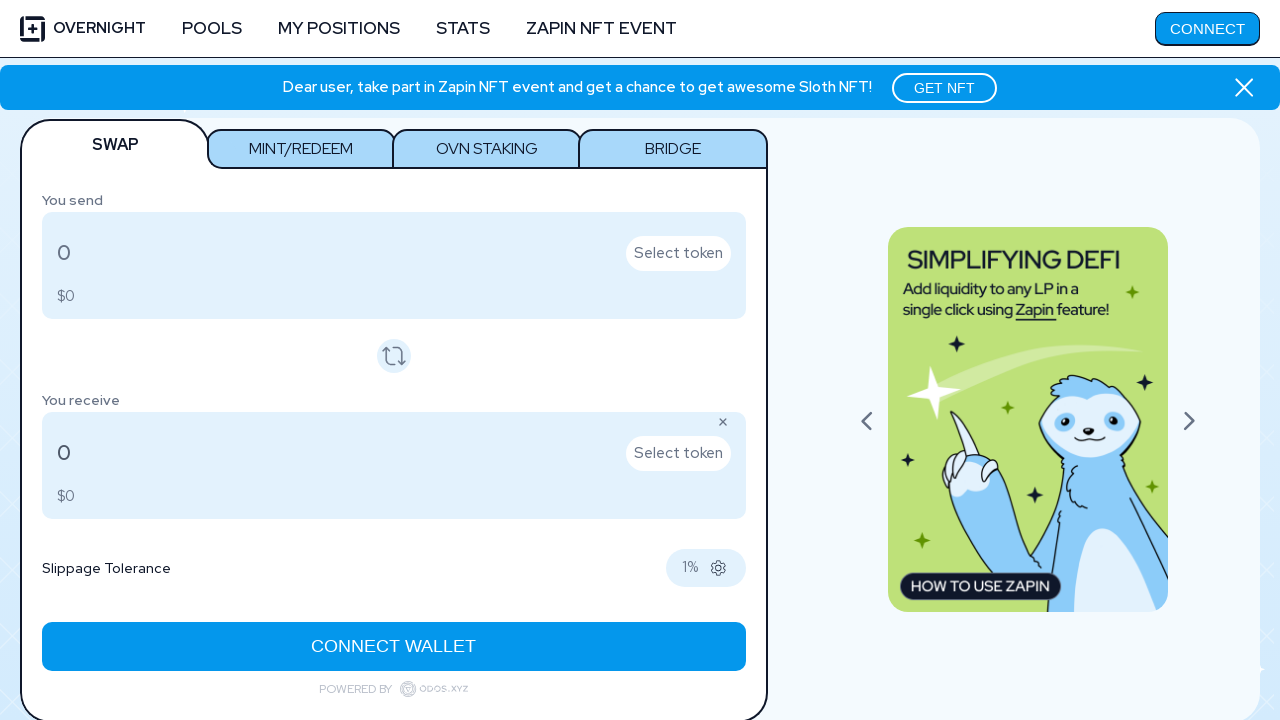